Tests a text box form by filling in full name, email, current address, and permanent address fields, then submitting the form.

Starting URL: https://demoqa.com/text-box

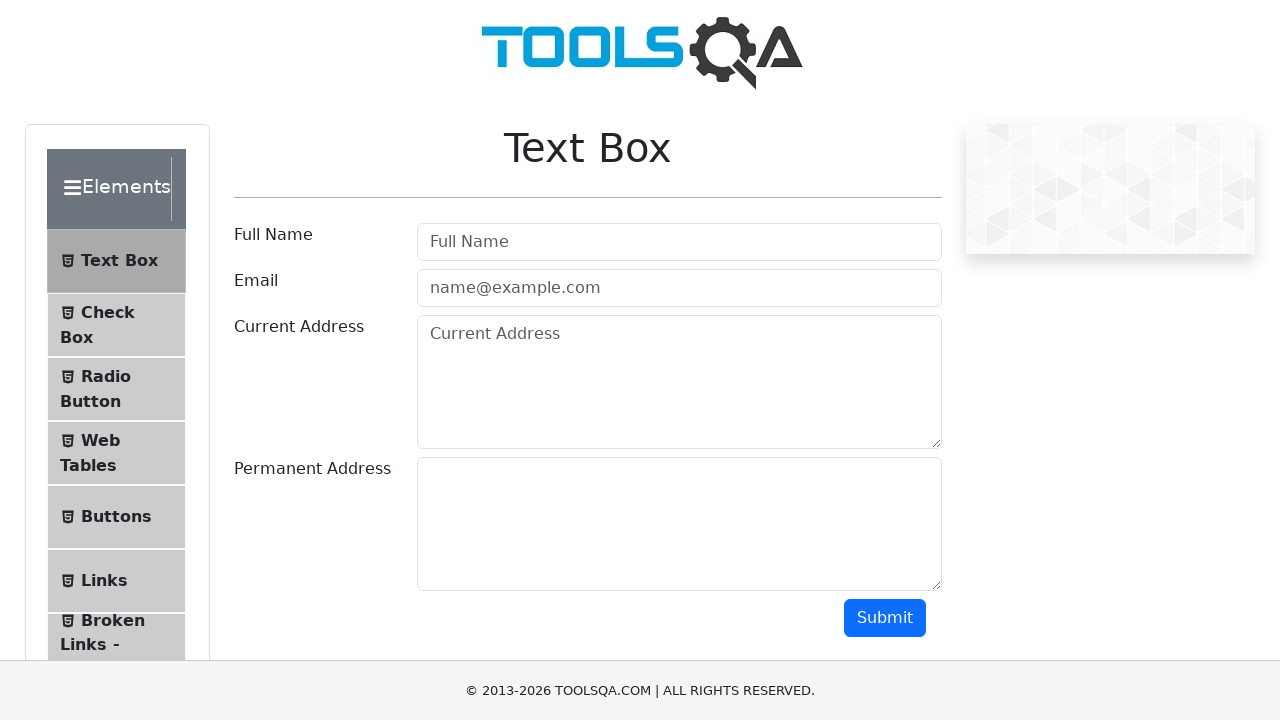

Clicked Full Name field at (679, 242) on internal:attr=[placeholder="Full Name"i]
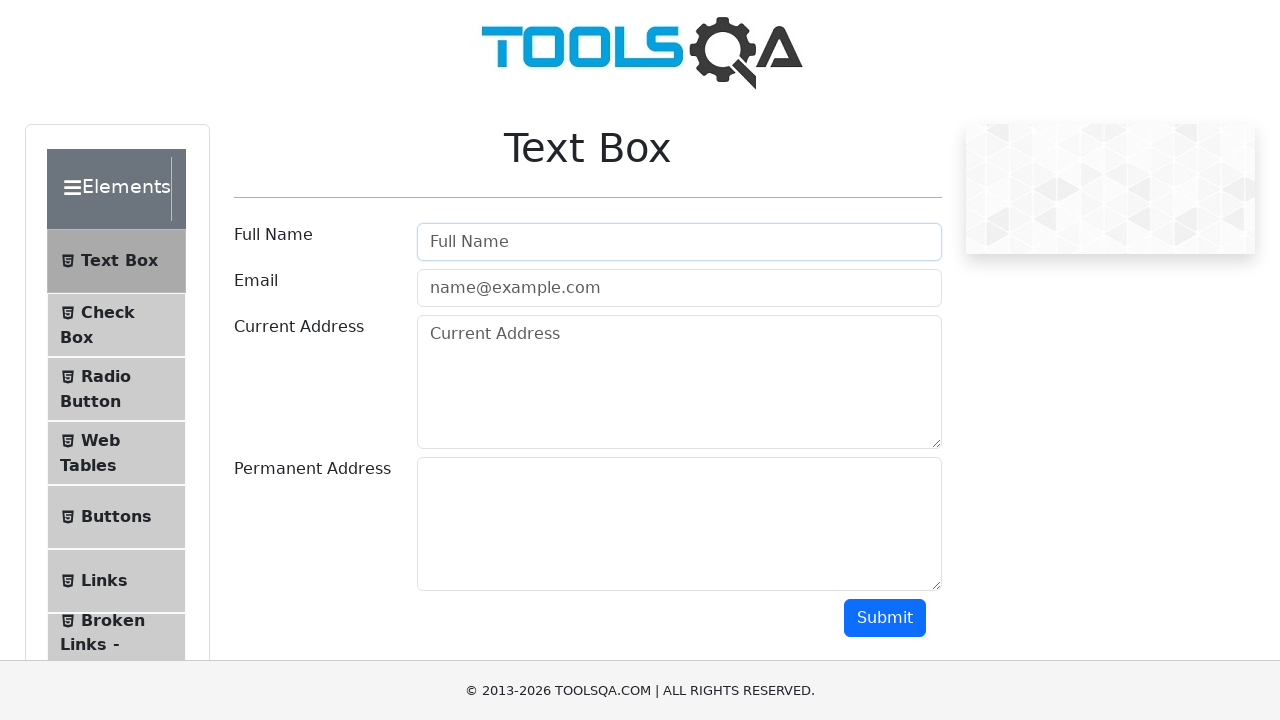

Filled Full Name field with 'rodrigo' on internal:attr=[placeholder="Full Name"i]
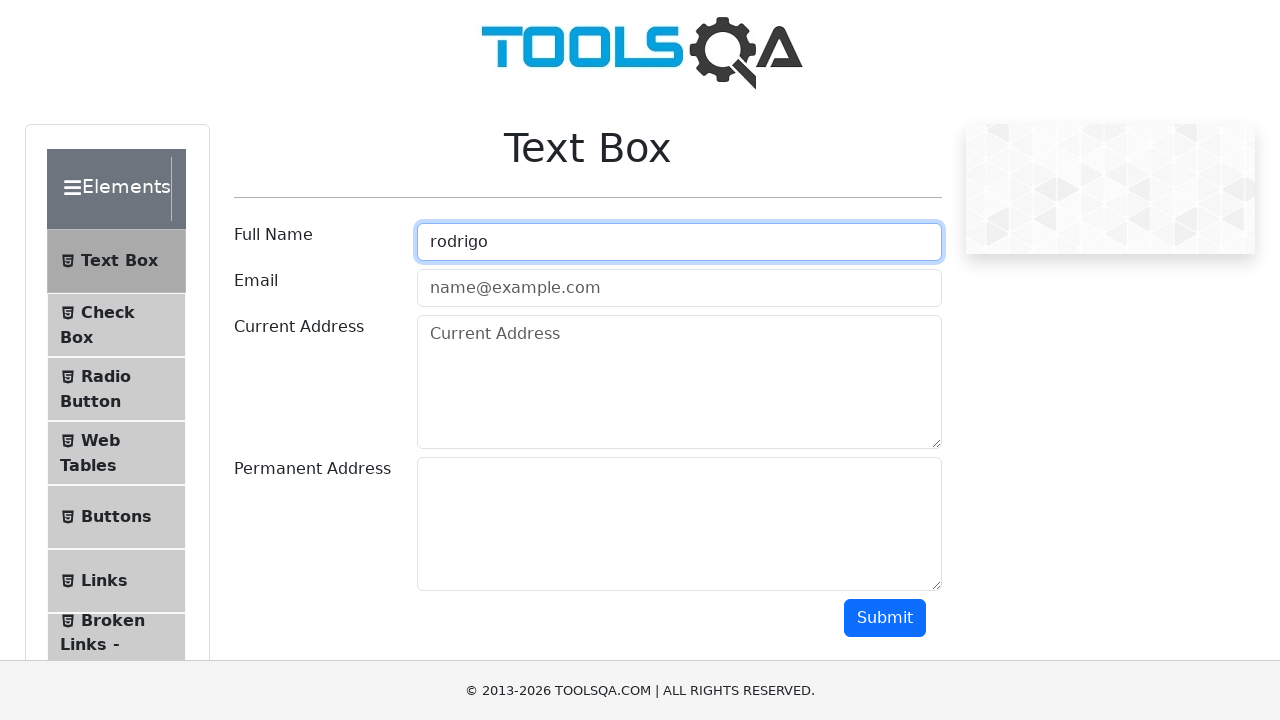

Clicked email field at (679, 288) on internal:attr=[placeholder="name@example.com"i]
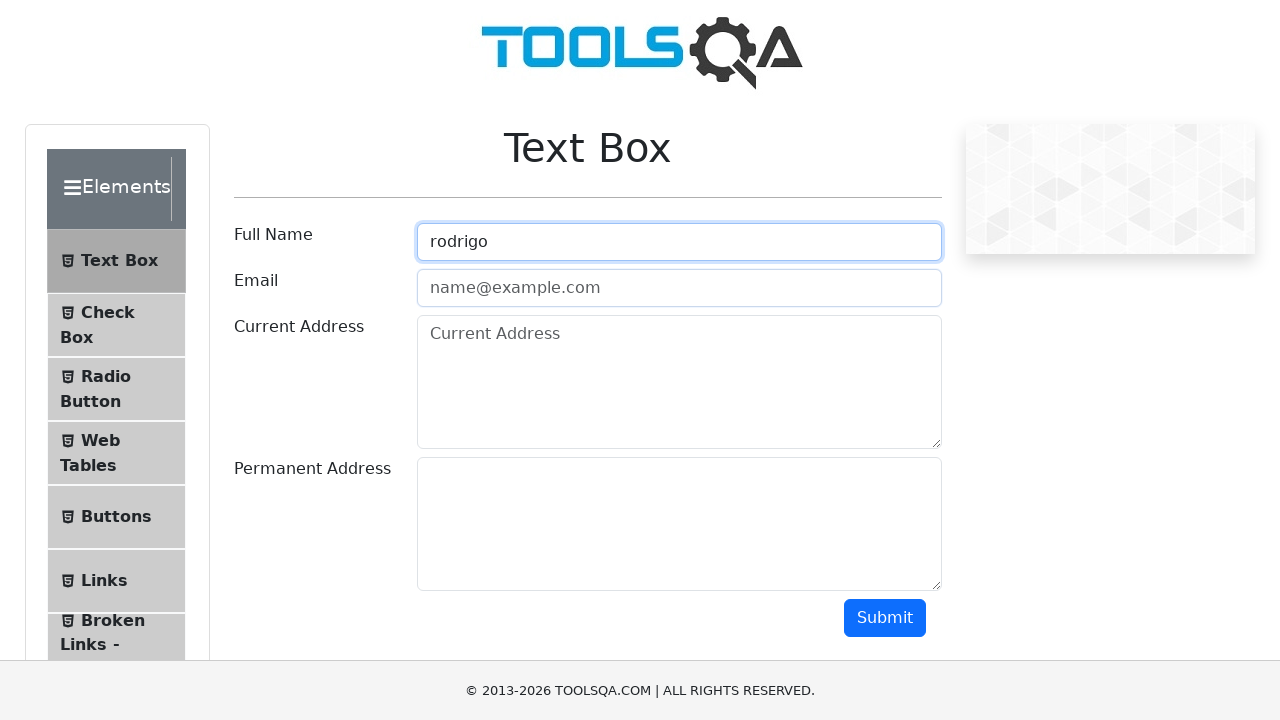

Typed email address 'rod@gmail.com' on internal:attr=[placeholder="name@example.com"i]
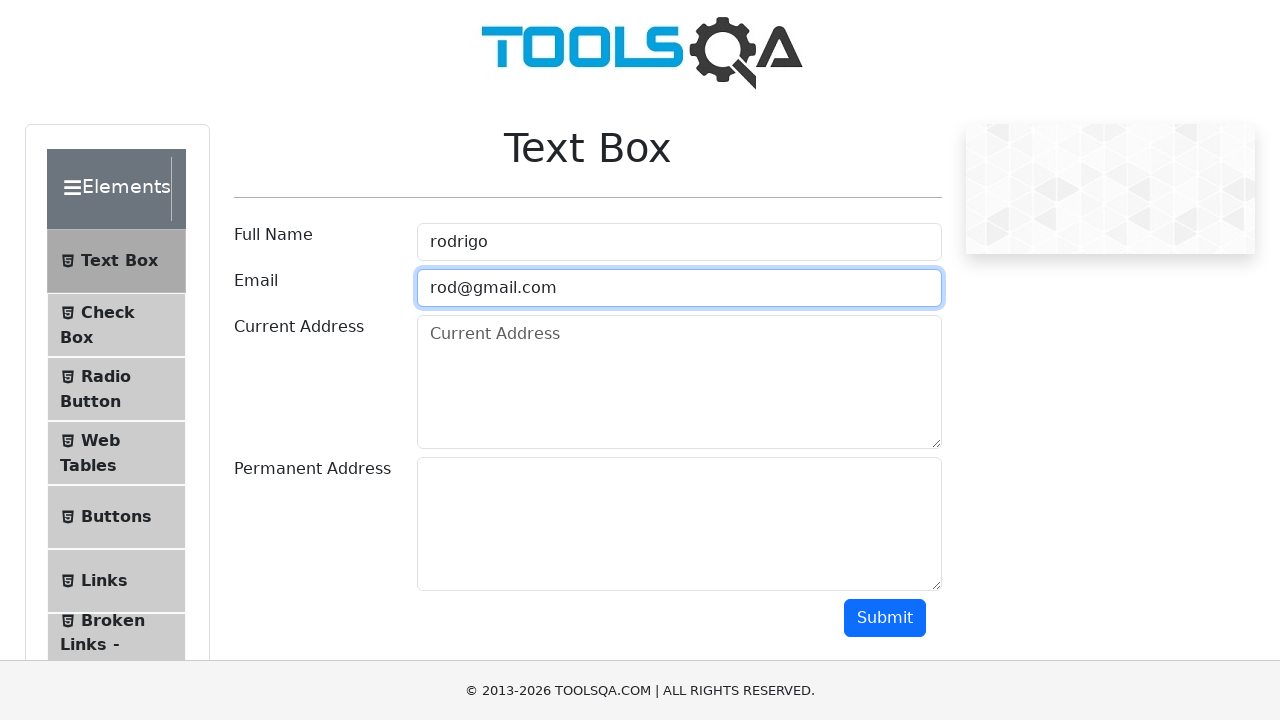

Pressed Tab to move to next field on internal:attr=[placeholder="name@example.com"i]
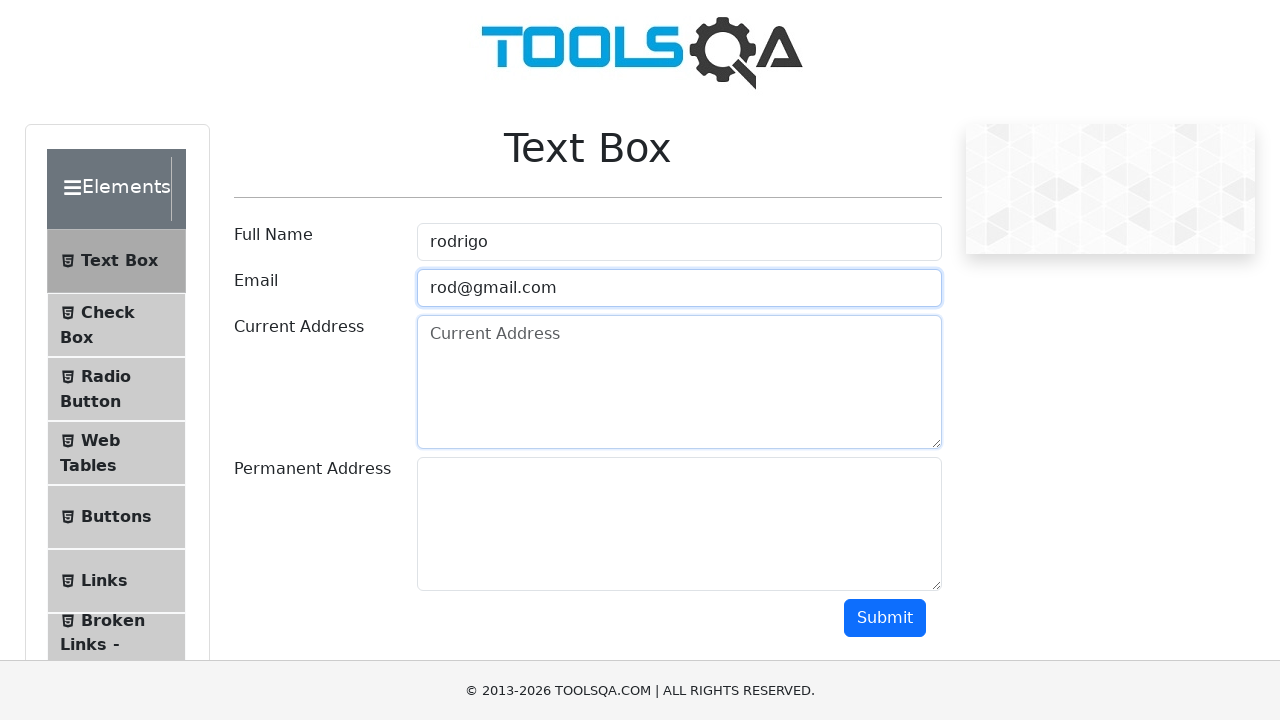

Filled Current Address field on internal:attr=[placeholder="Current Address"i]
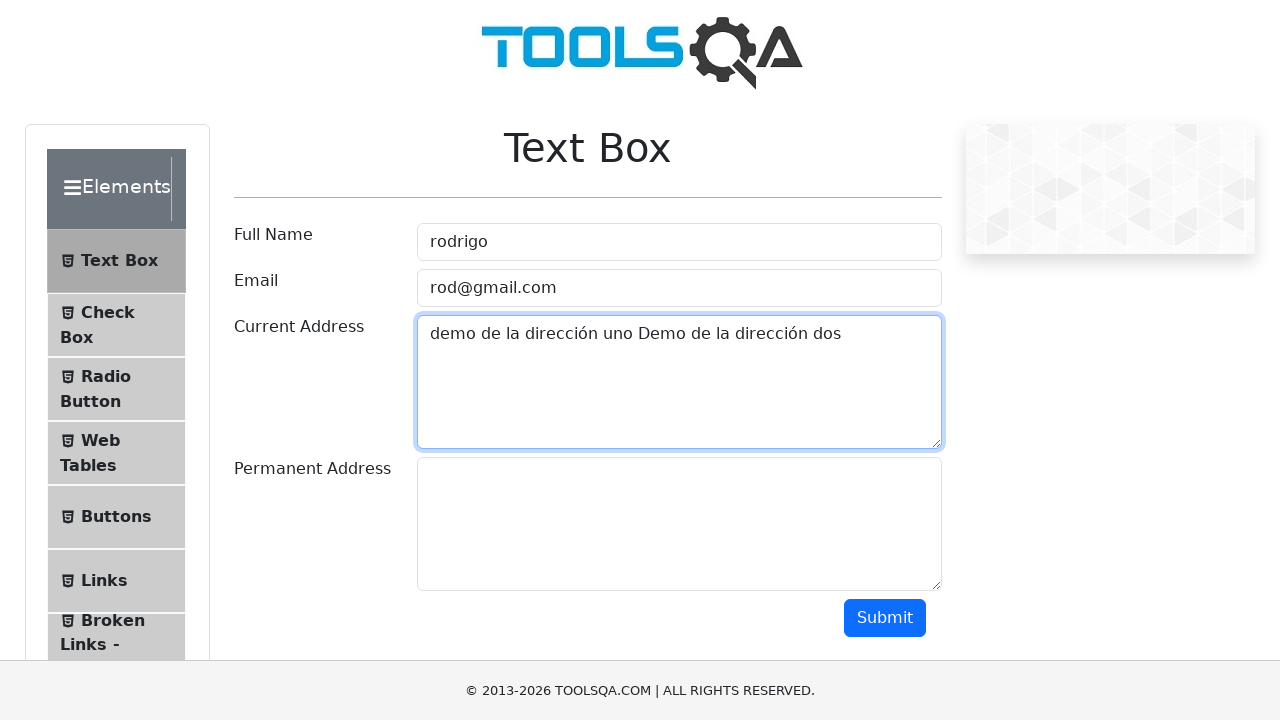

Clicked Permanent Address field at (679, 524) on #permanentAddress
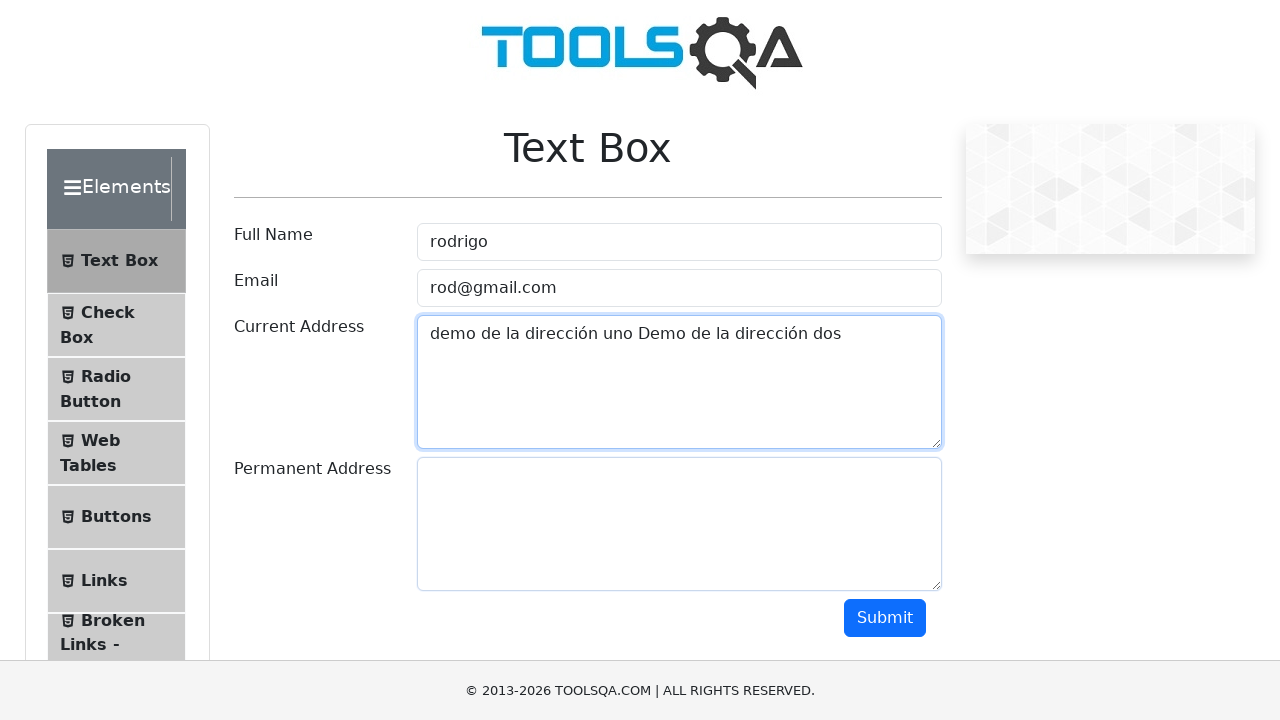

Filled Permanent Address field with 'Demo dirección dos' on #permanentAddress
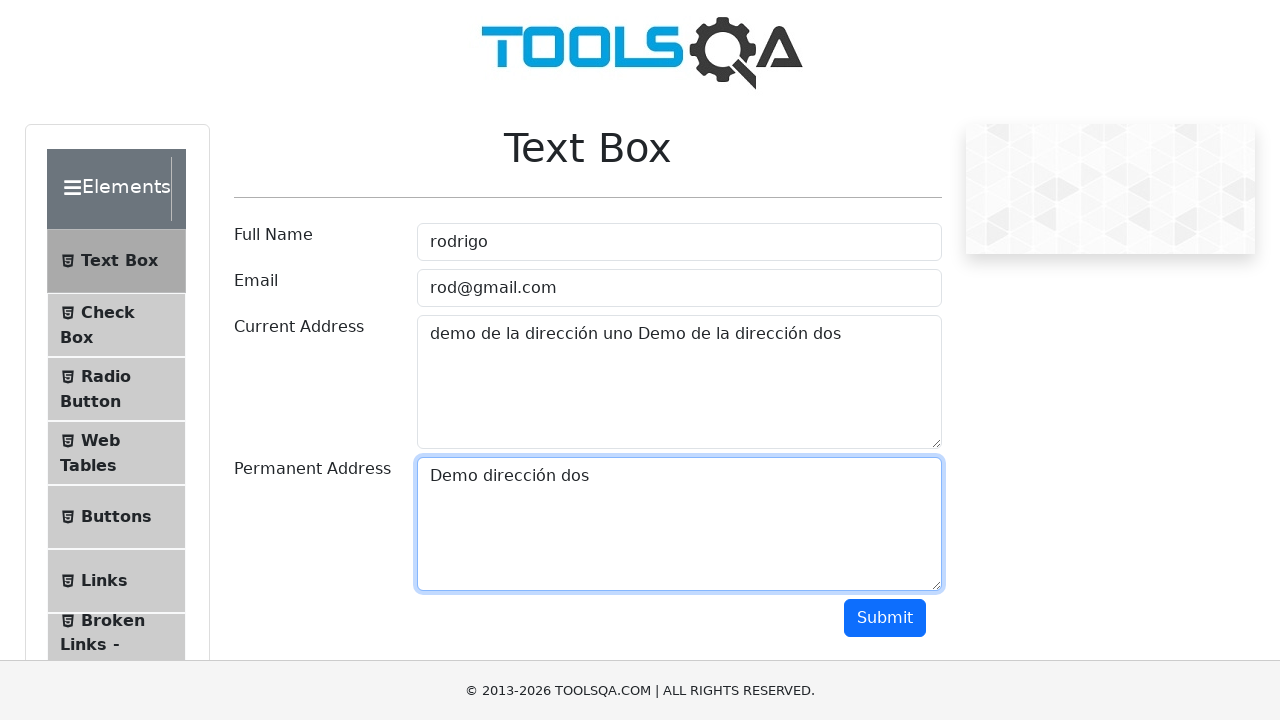

Submitted form by pressing Enter on Submit button on internal:role=button[name="Submit"i]
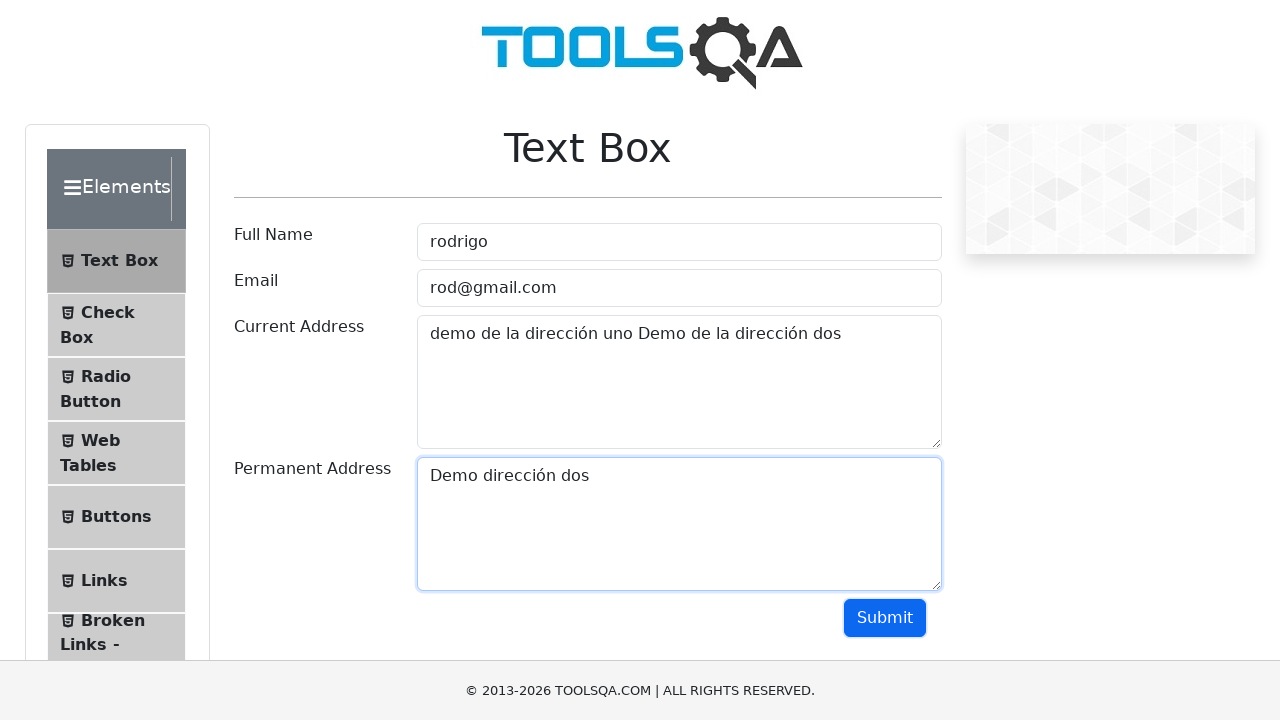

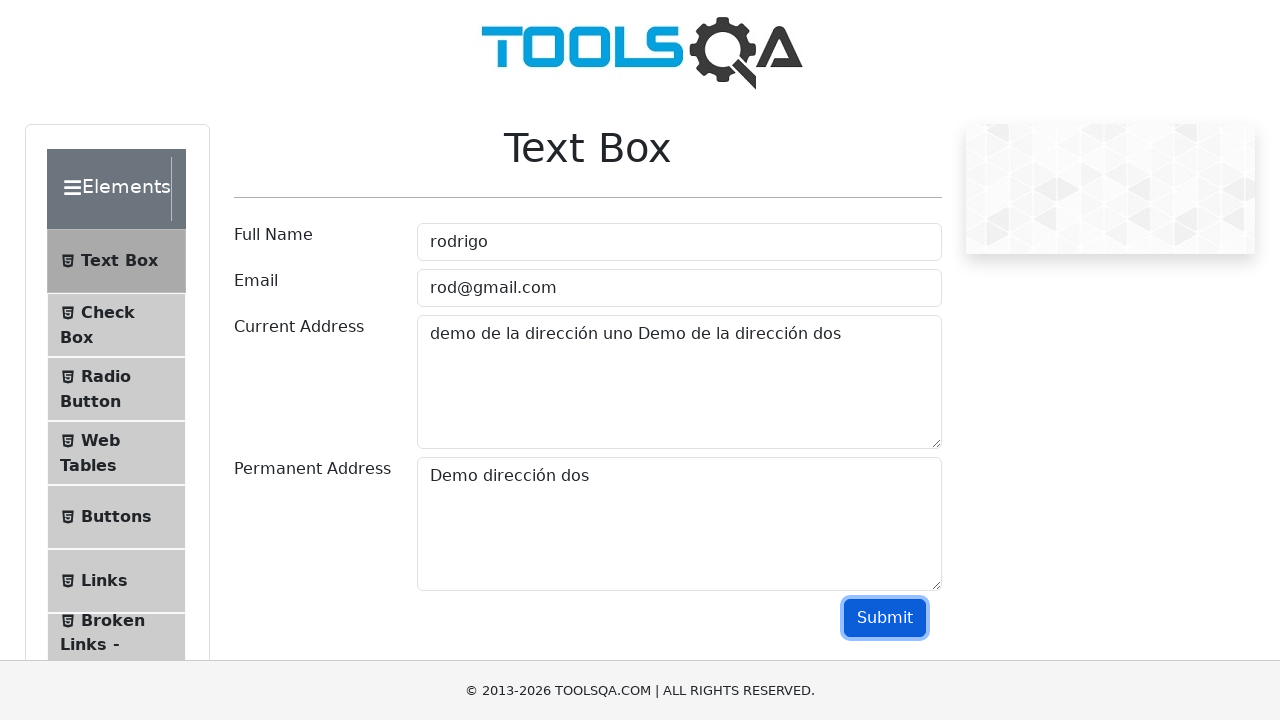